Tests marking all todo items as completed using the toggle-all checkbox.

Starting URL: https://demo.playwright.dev/todomvc

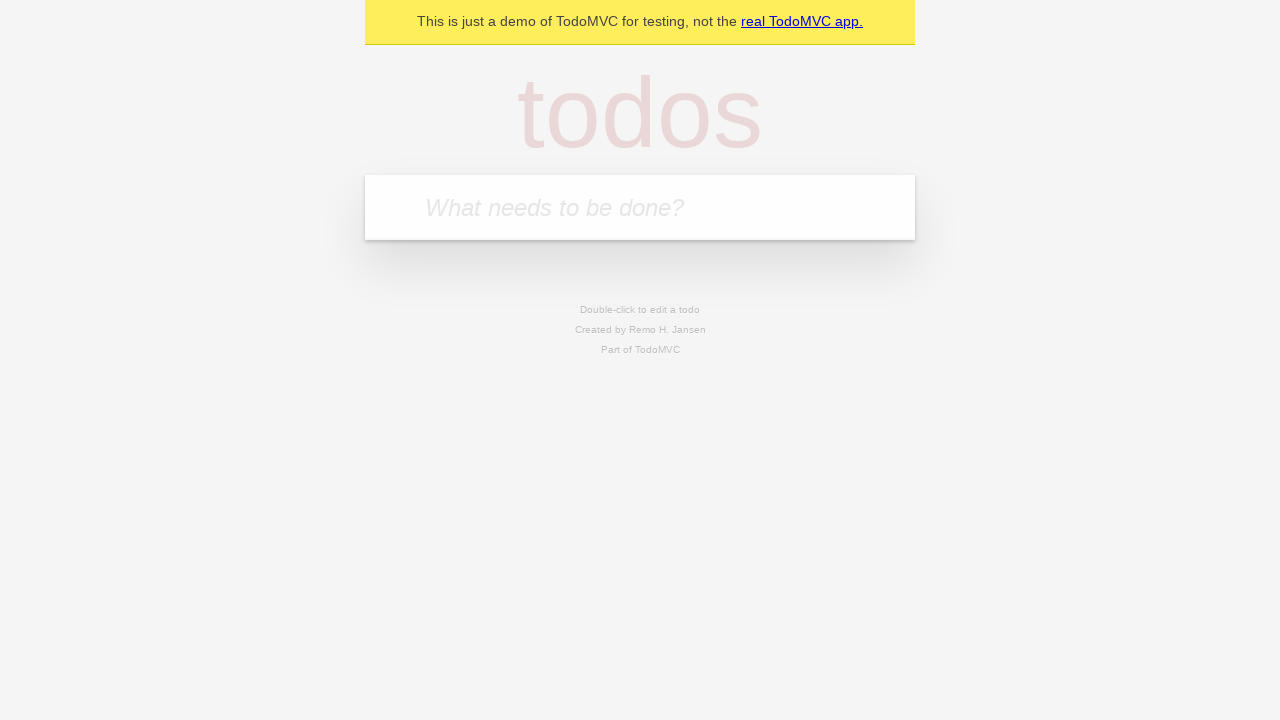

Filled todo input with 'buy some cheese' on internal:attr=[placeholder="What needs to be done?"i]
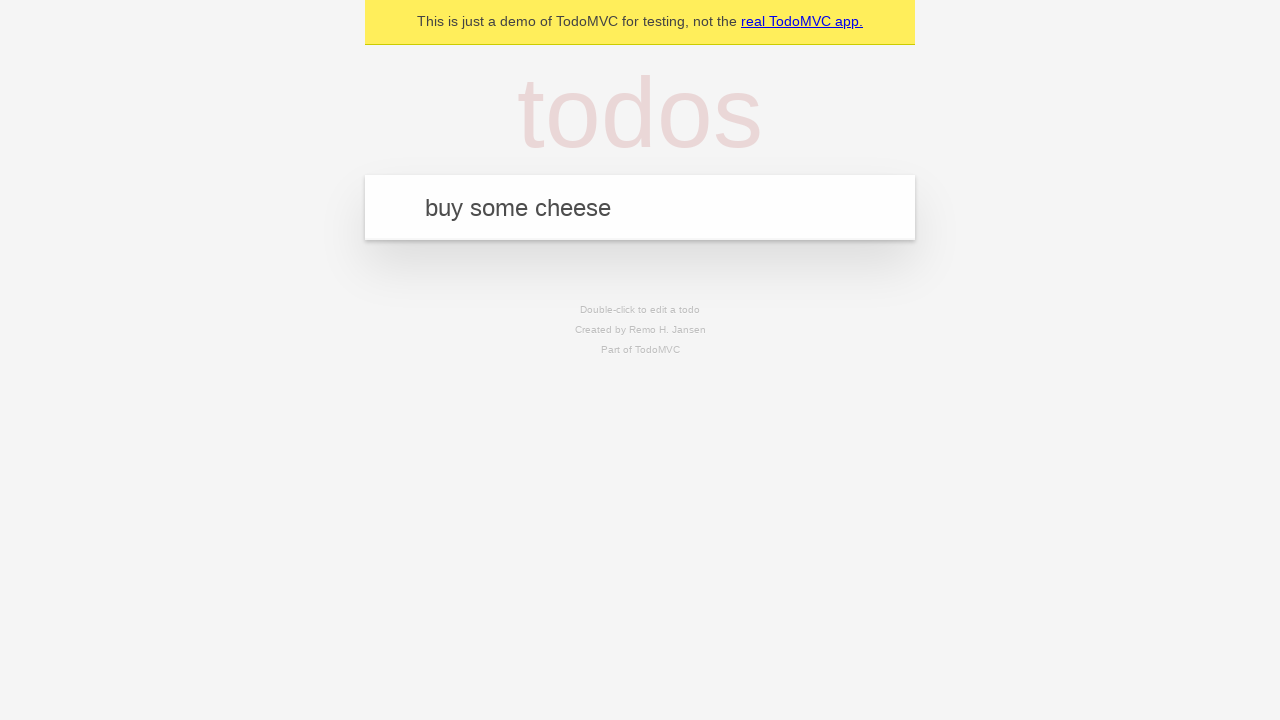

Pressed Enter to add first todo item on internal:attr=[placeholder="What needs to be done?"i]
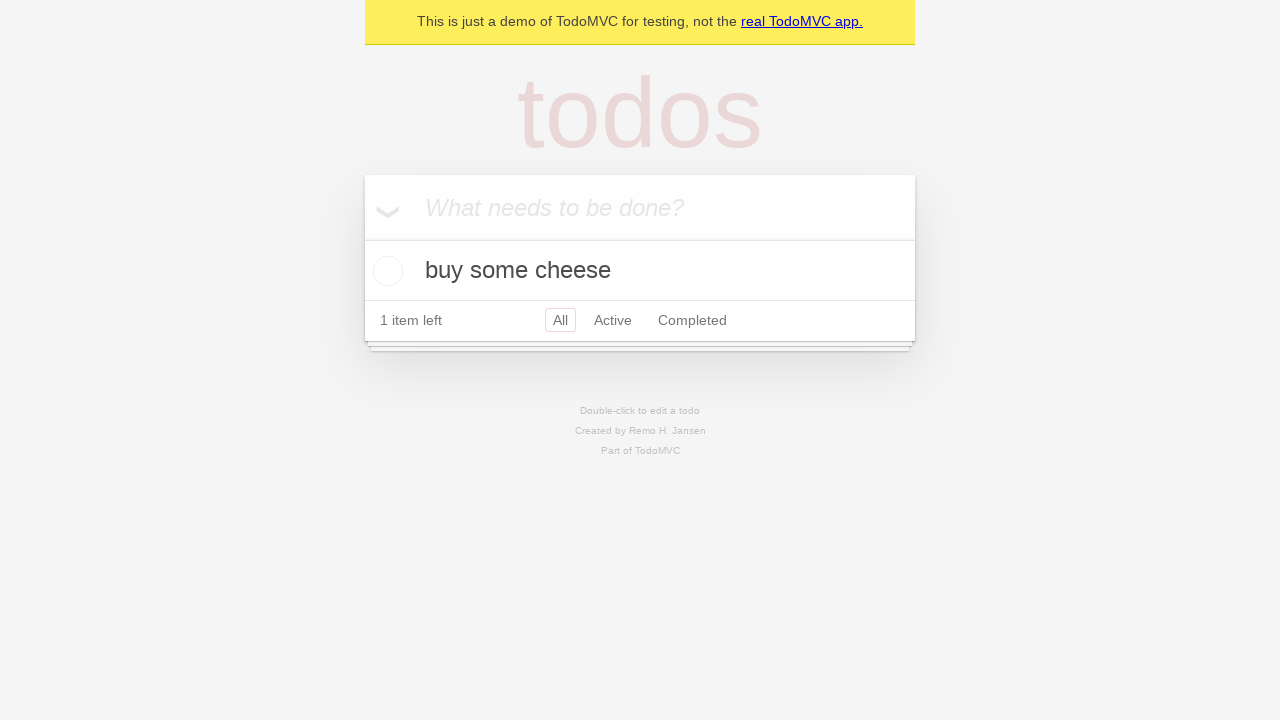

Filled todo input with 'feed the cat' on internal:attr=[placeholder="What needs to be done?"i]
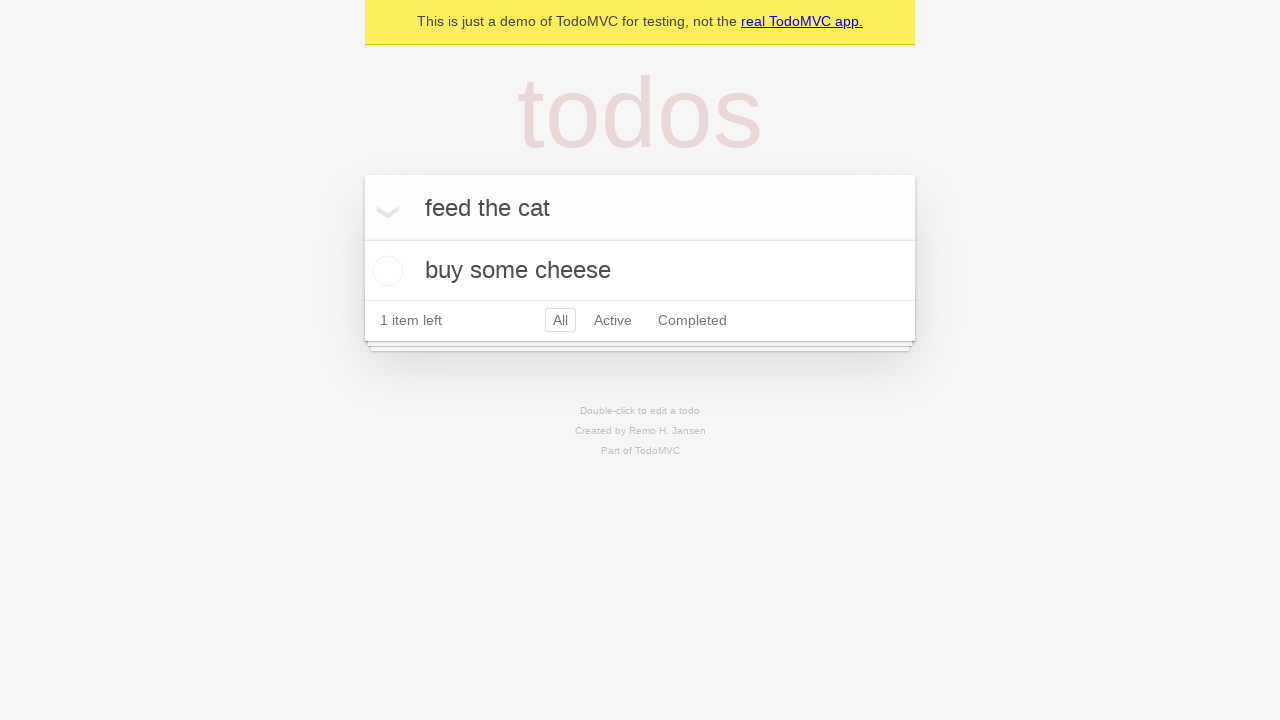

Pressed Enter to add second todo item on internal:attr=[placeholder="What needs to be done?"i]
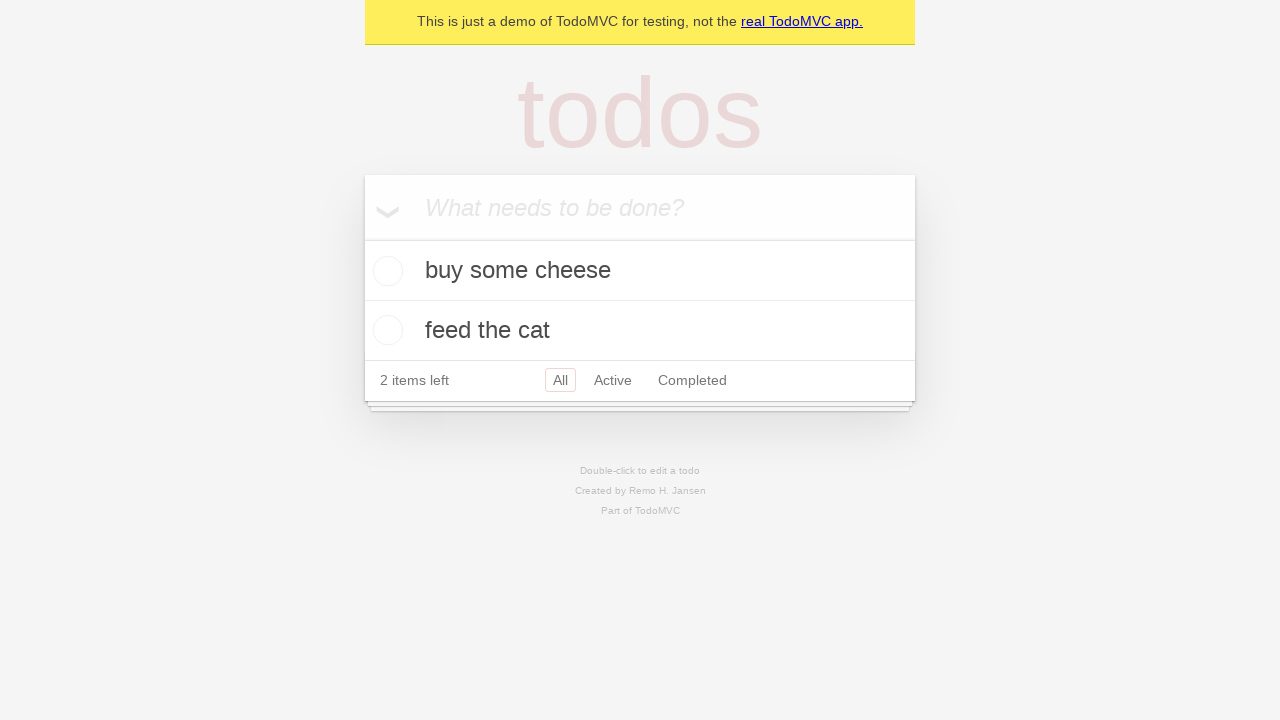

Filled todo input with 'book a doctors appointment' on internal:attr=[placeholder="What needs to be done?"i]
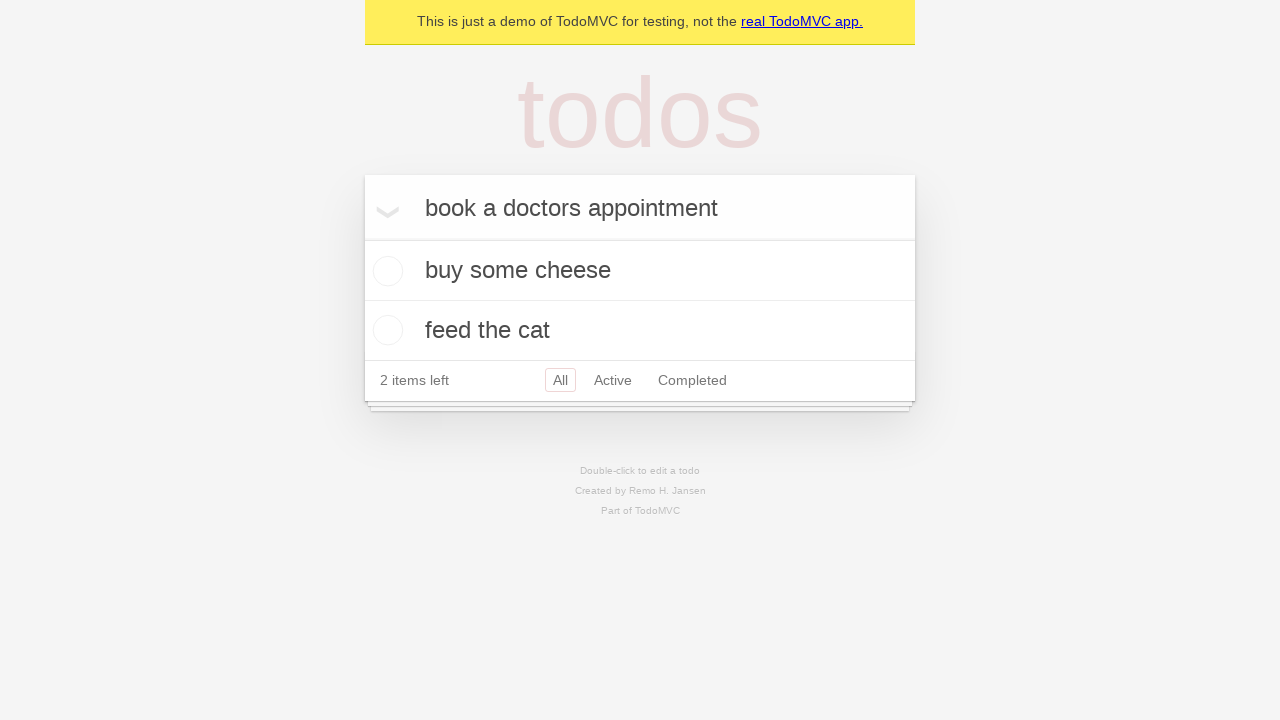

Pressed Enter to add third todo item on internal:attr=[placeholder="What needs to be done?"i]
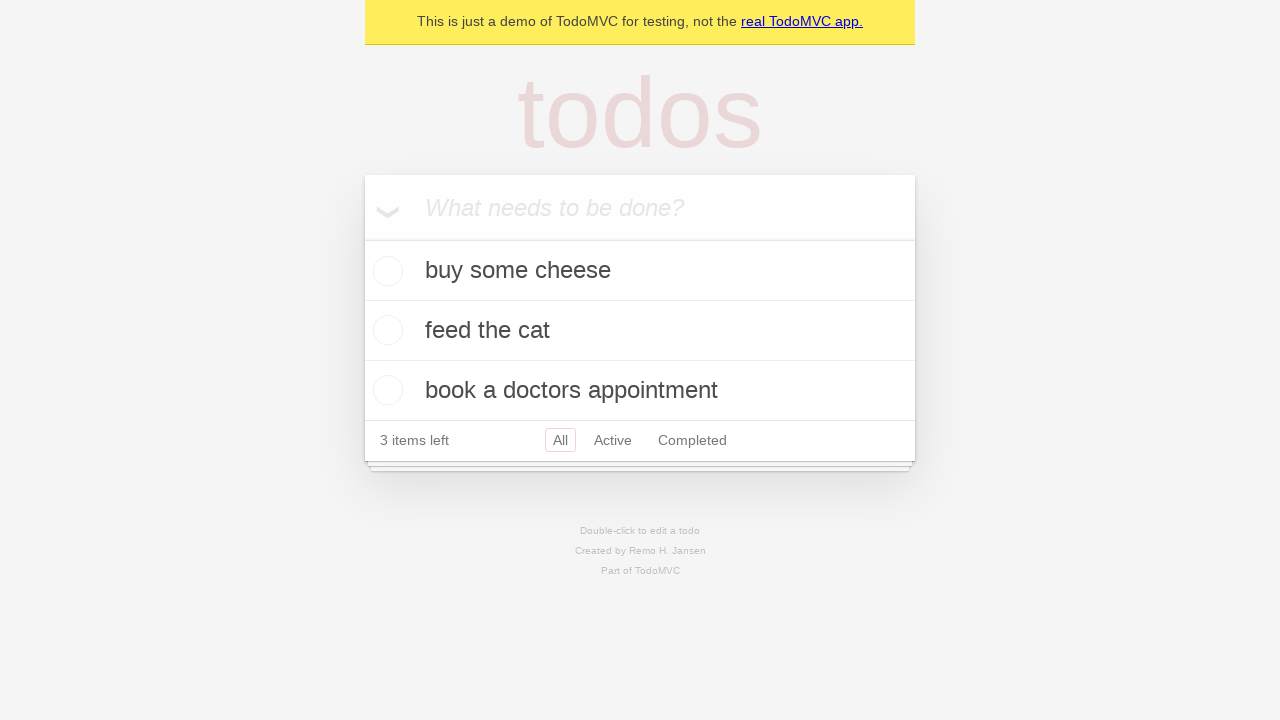

Checked the toggle-all checkbox to mark all items as completed at (362, 238) on .toggle-all
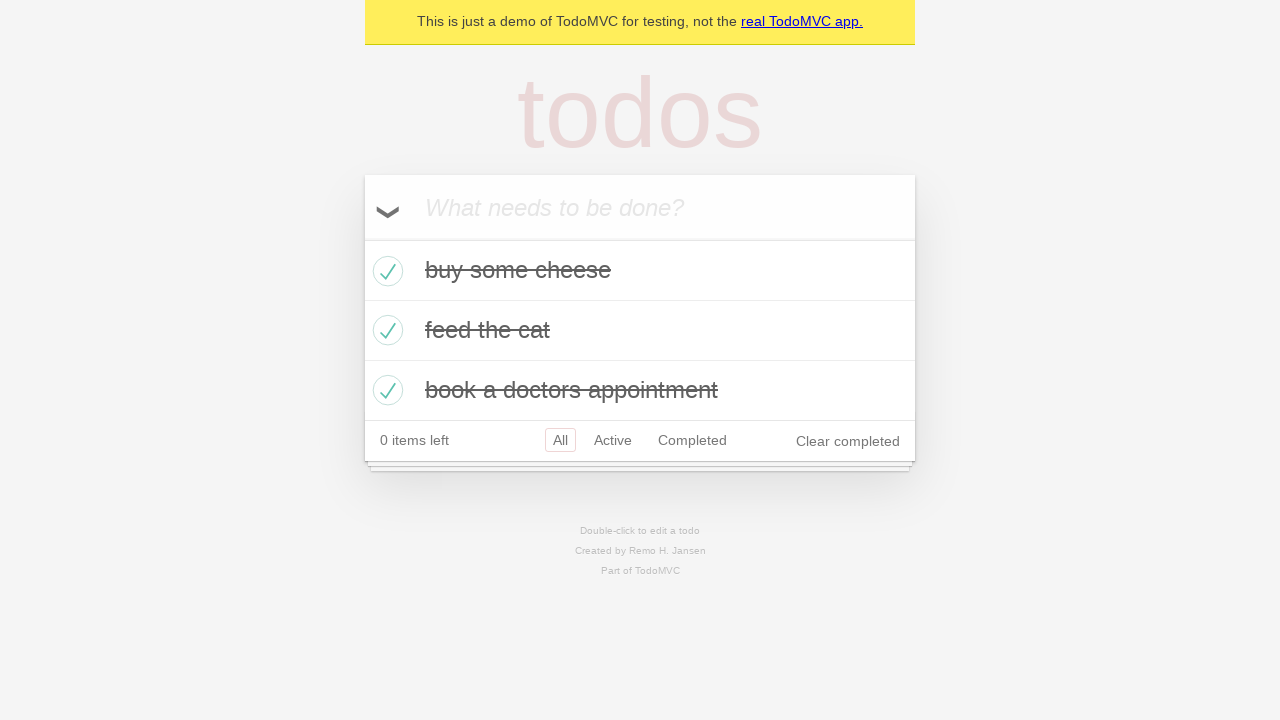

Verified that todo items are marked as completed
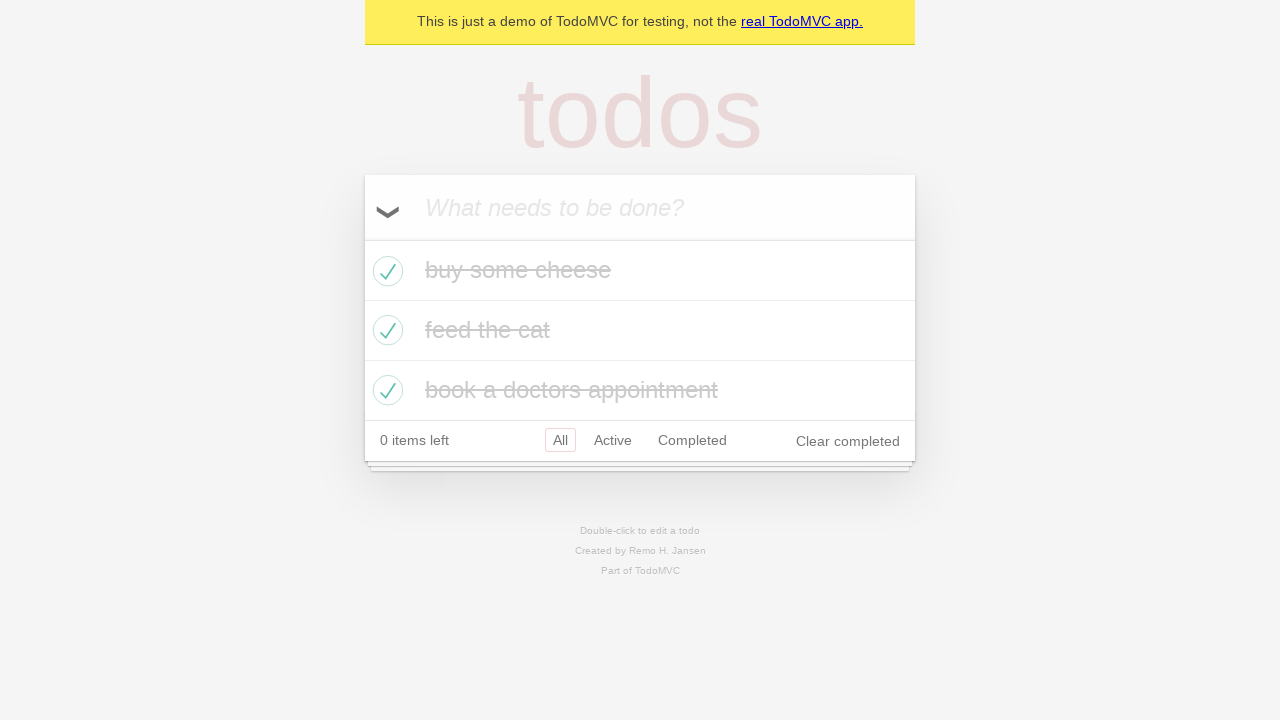

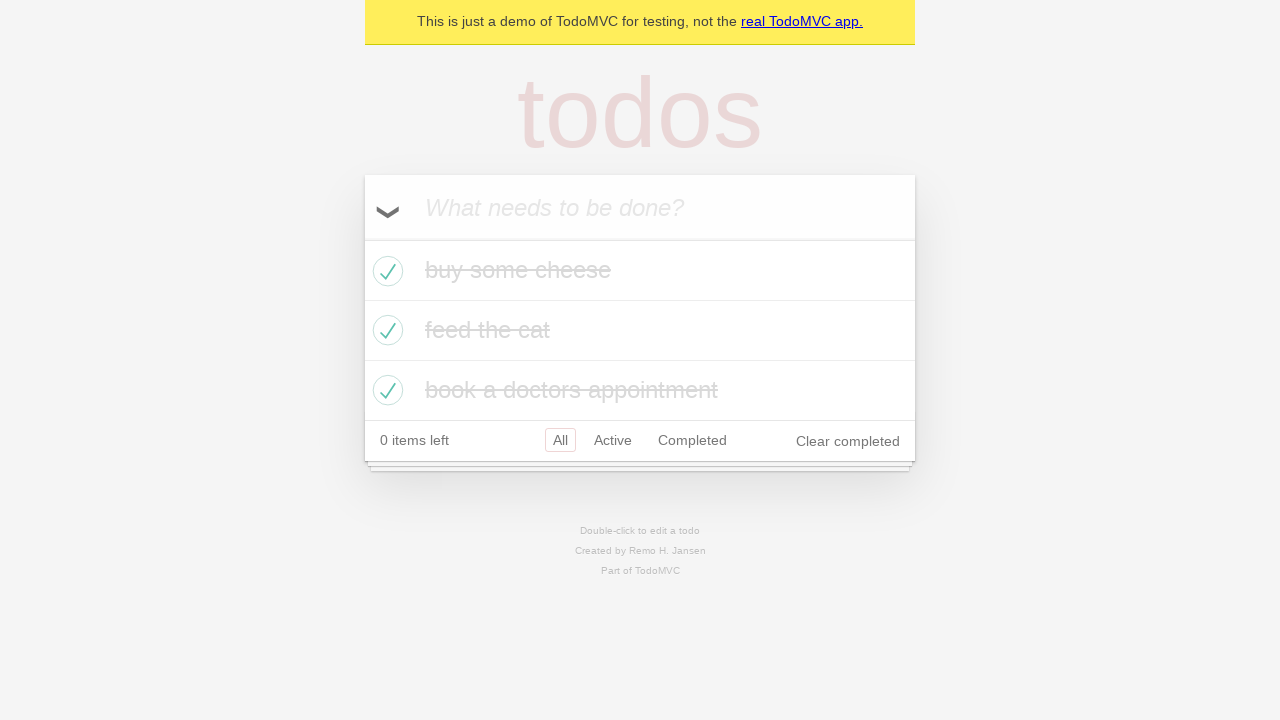